Tests infinite scroll functionality by scrolling down the page multiple times to trigger dynamic content loading

Starting URL: https://the-internet.herokuapp.com/infinite_scroll

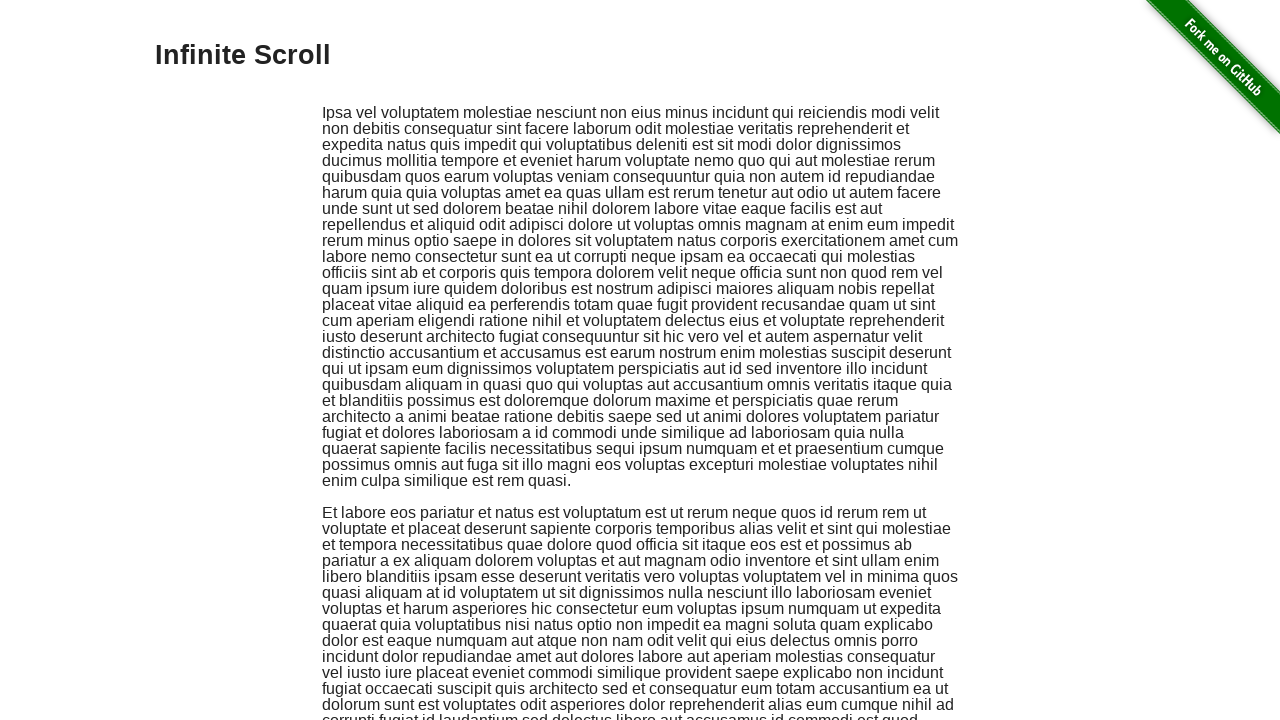

Scrolled down the page to trigger infinite scroll
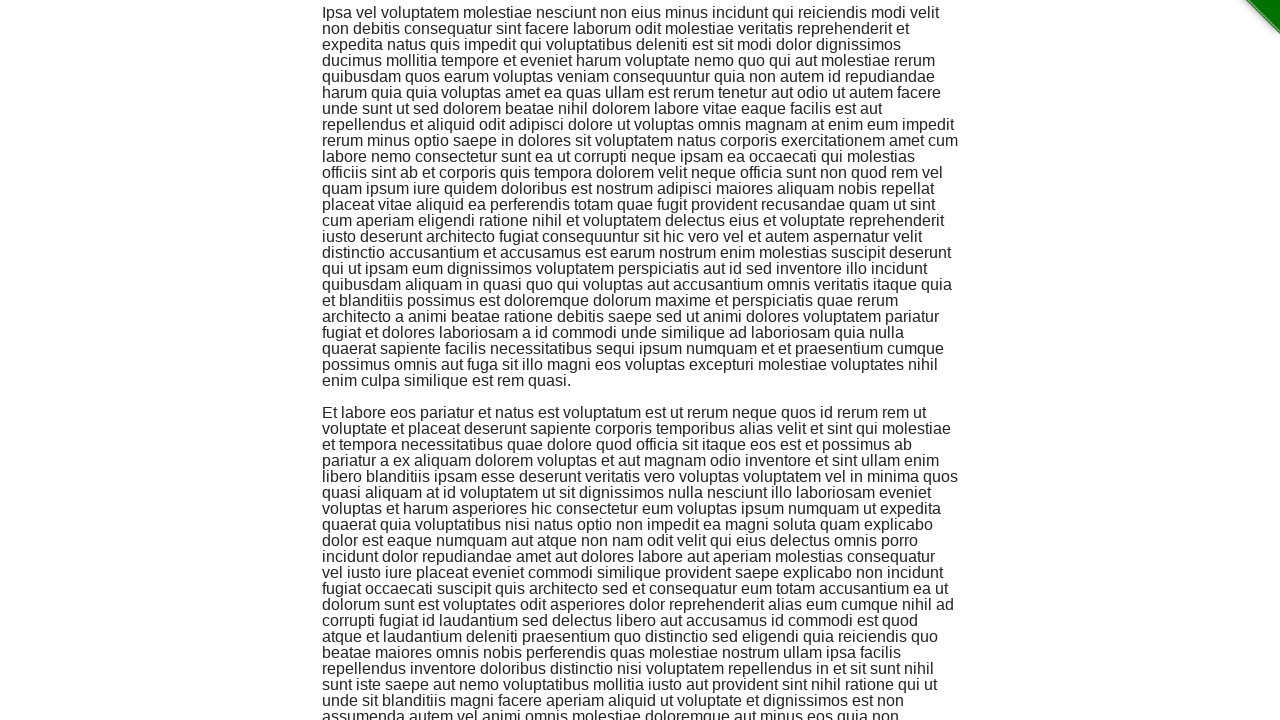

Waited for dynamic content to load after scroll
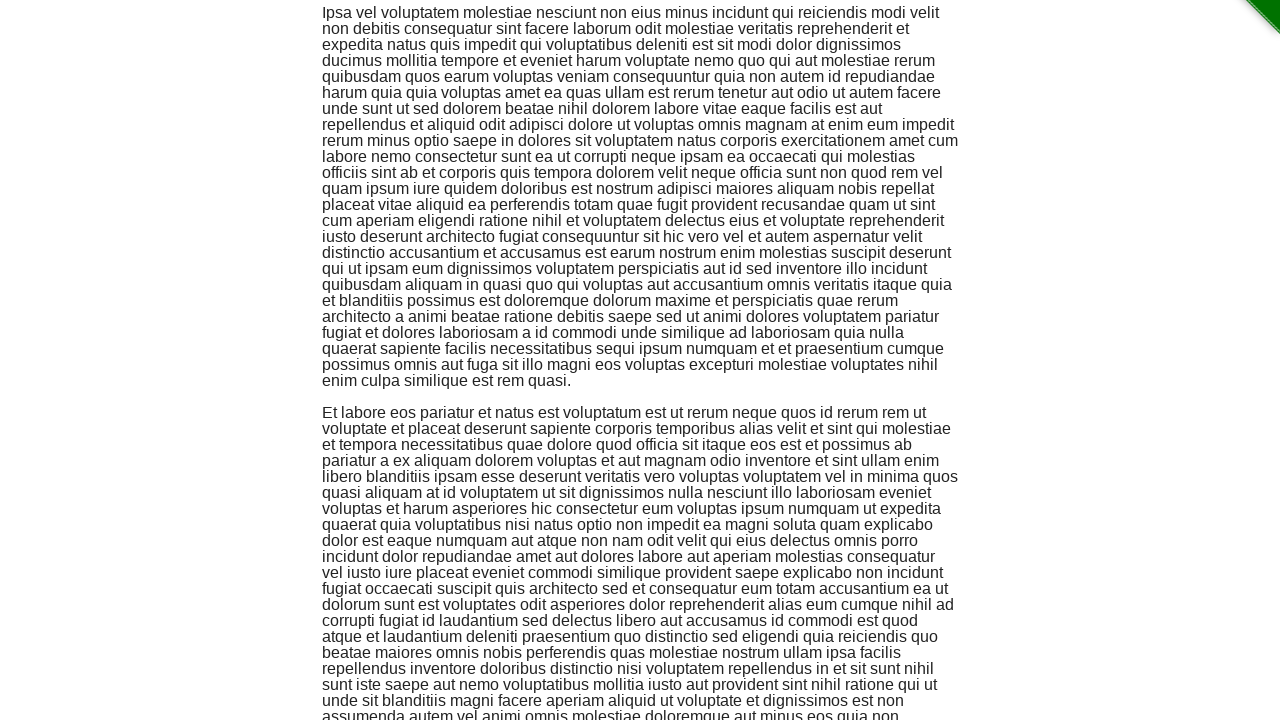

Scrolled down the page to trigger infinite scroll
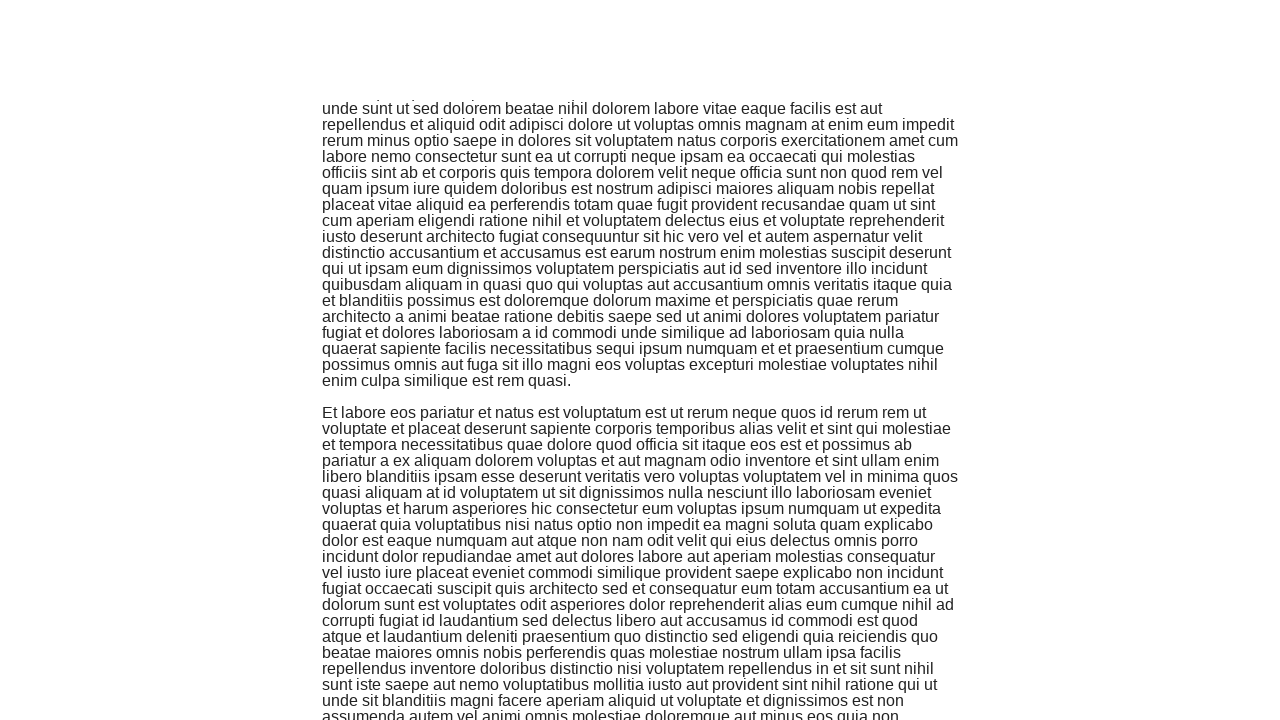

Waited for dynamic content to load after scroll
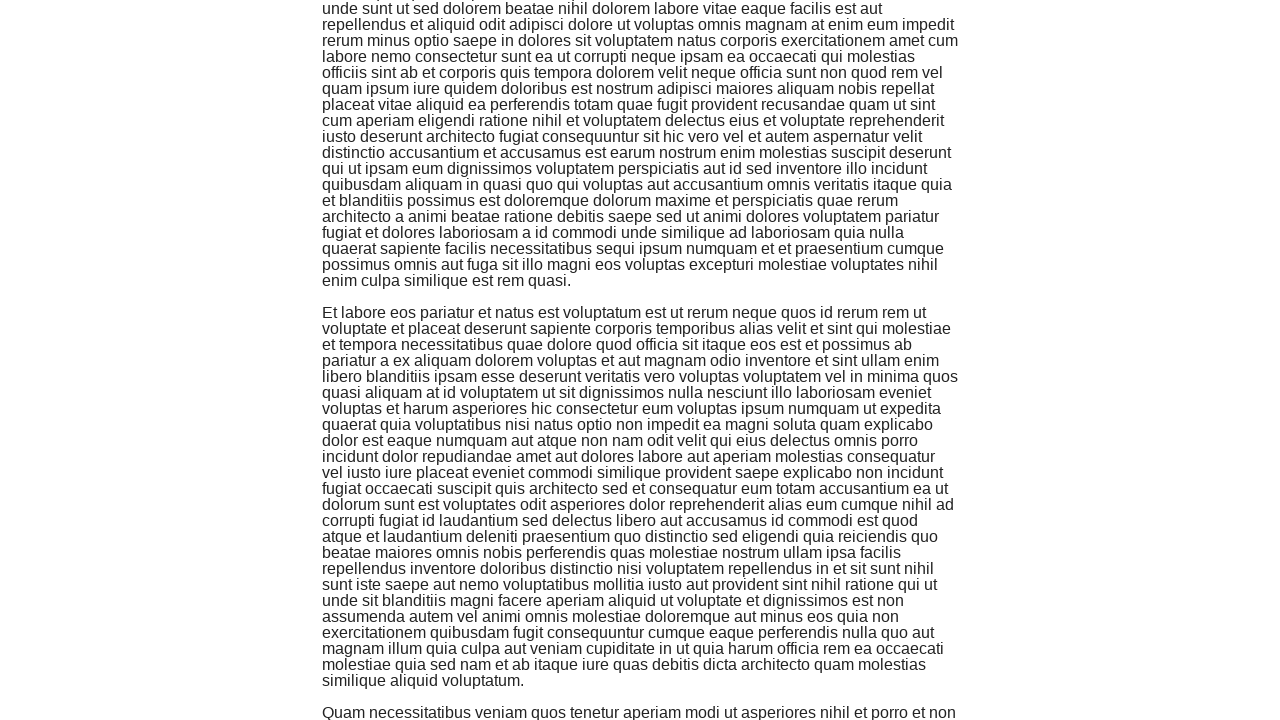

Scrolled down the page to trigger infinite scroll
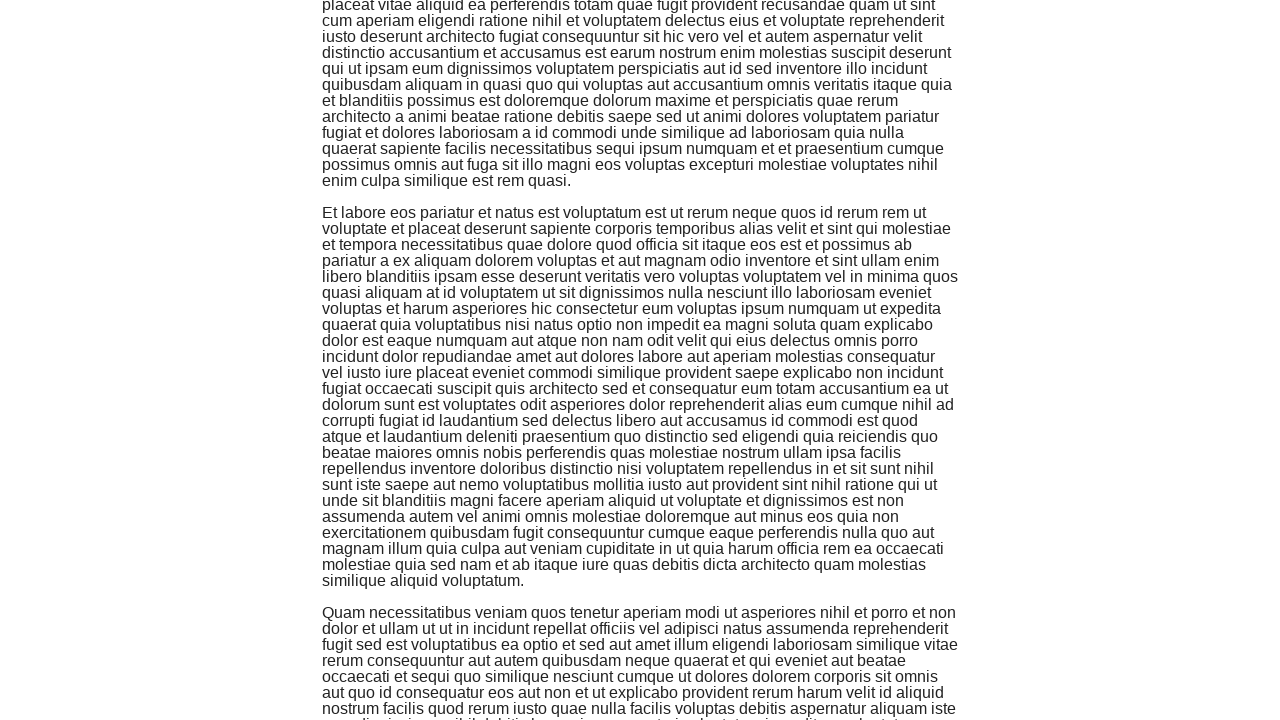

Waited for dynamic content to load after scroll
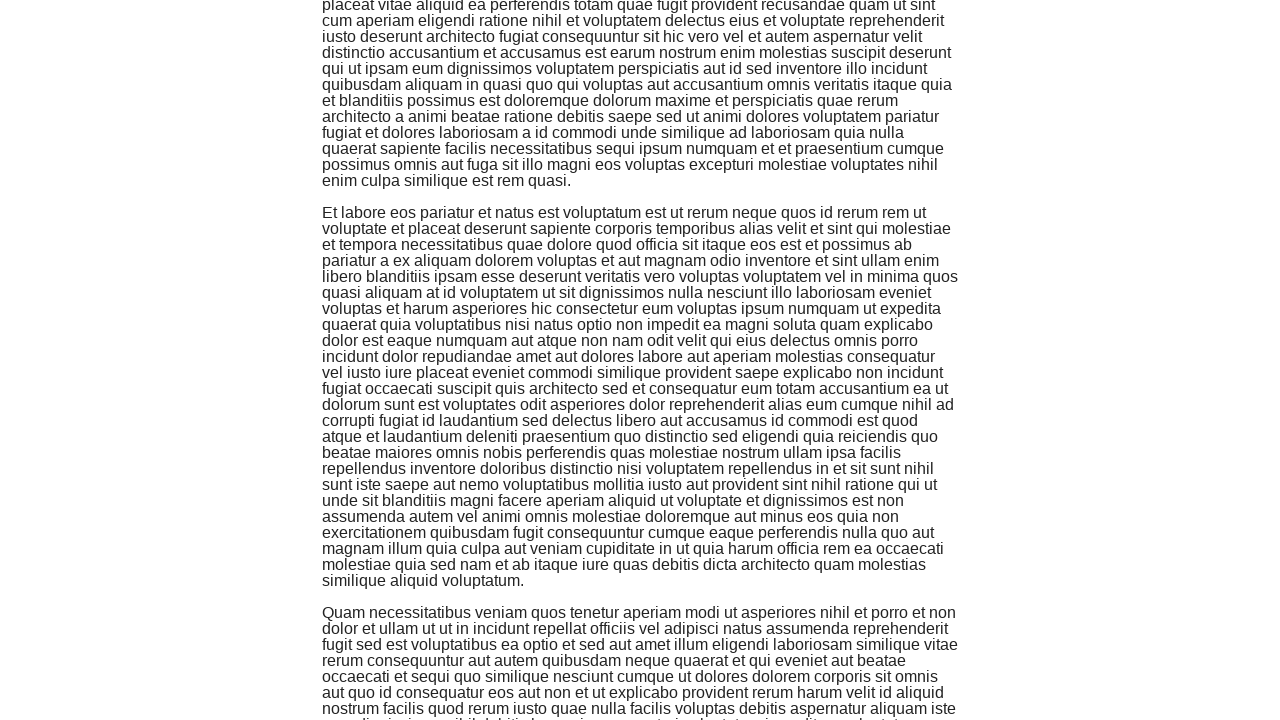

Scrolled down the page to trigger infinite scroll
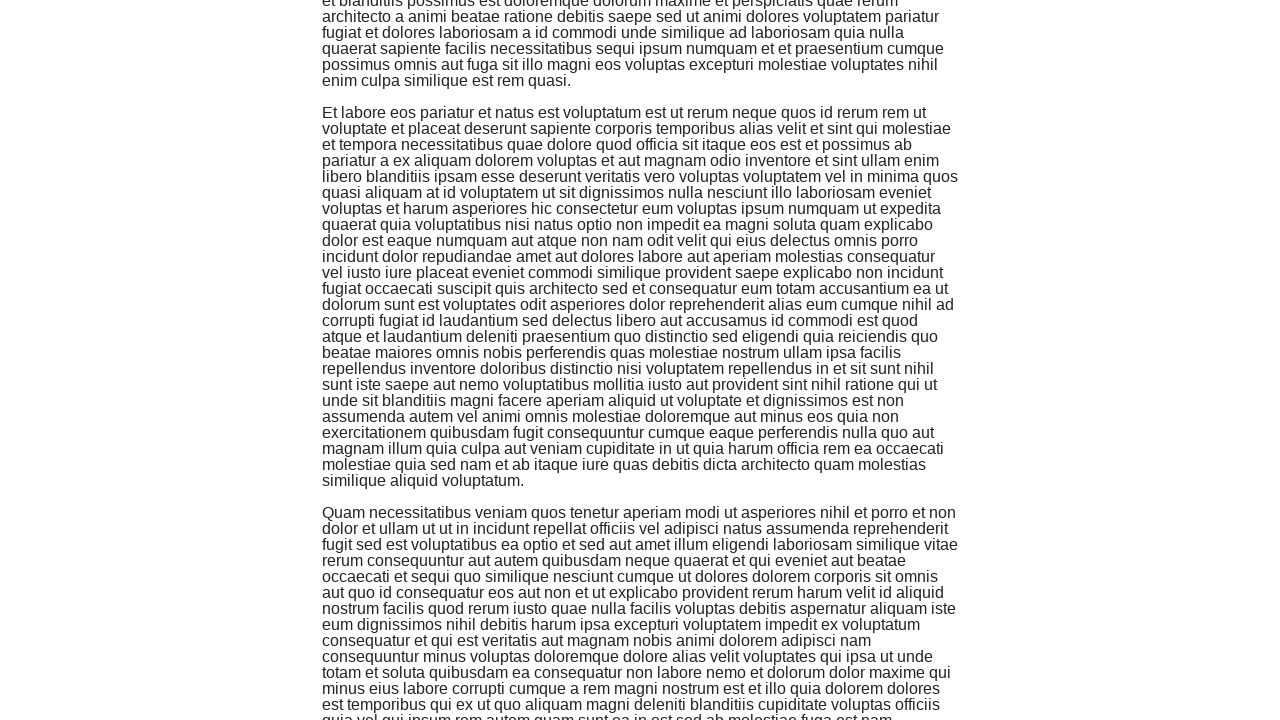

Waited for dynamic content to load after scroll
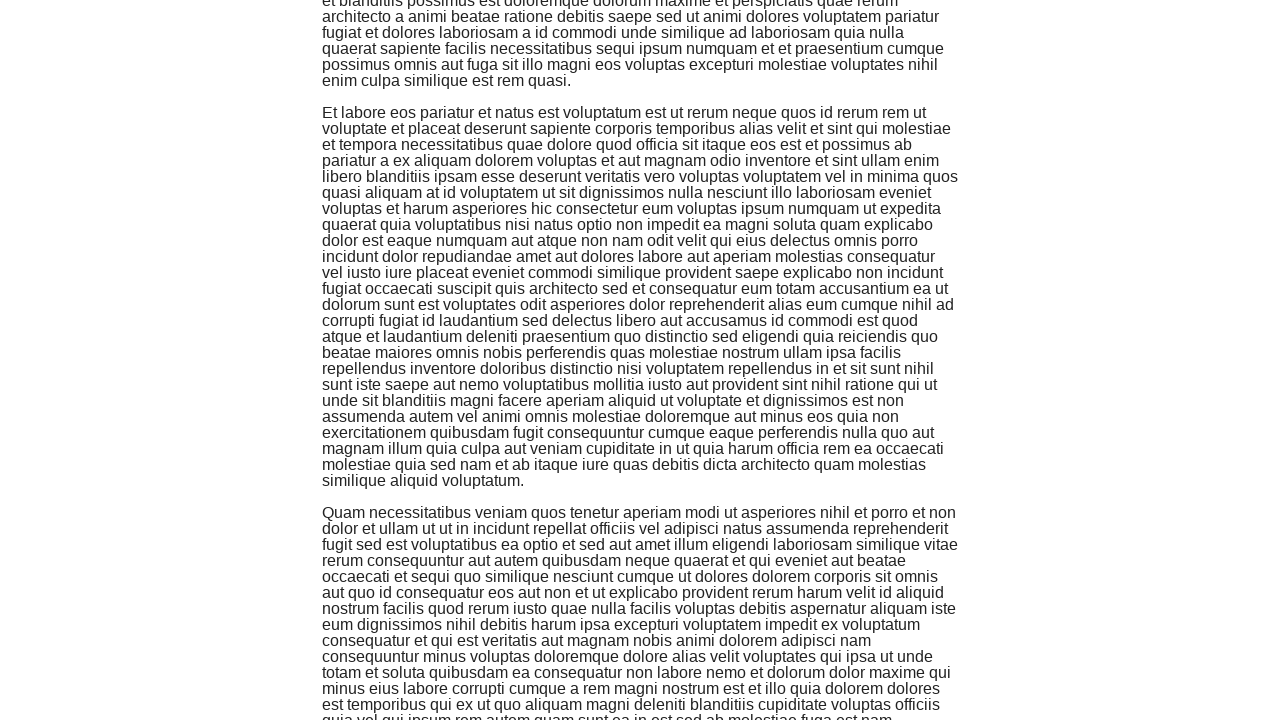

Scrolled down the page to trigger infinite scroll
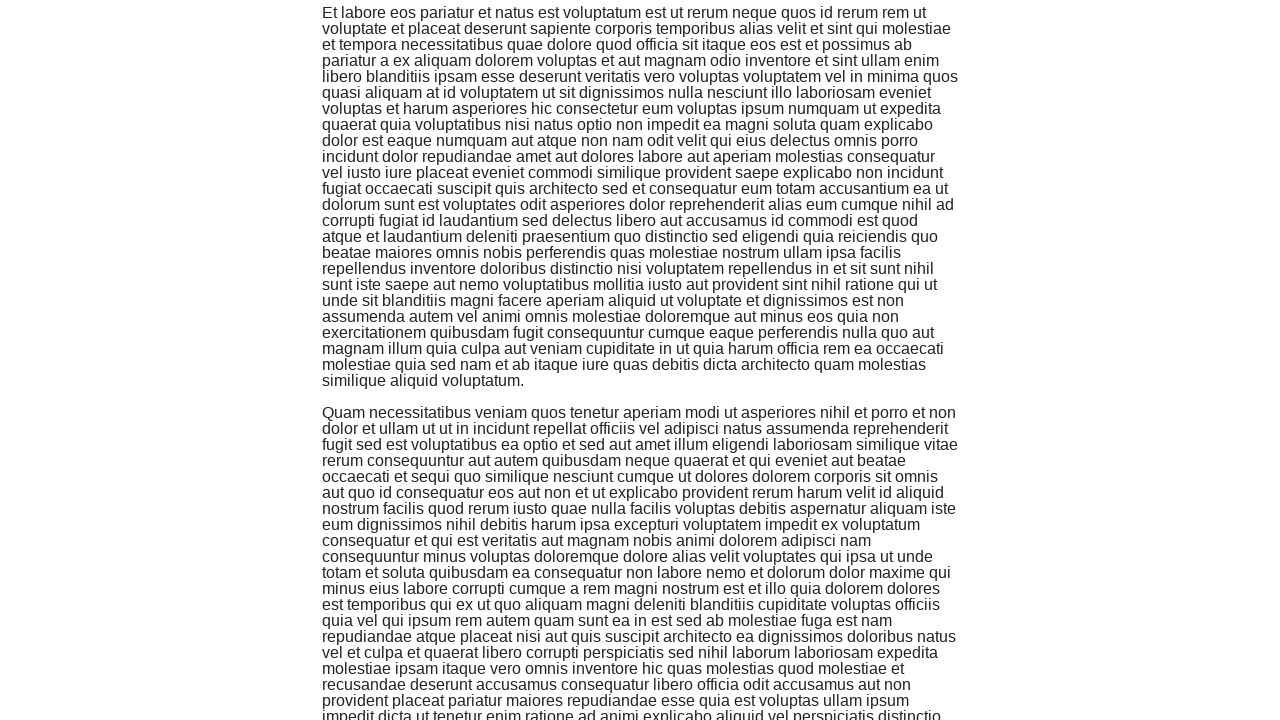

Waited for dynamic content to load after scroll
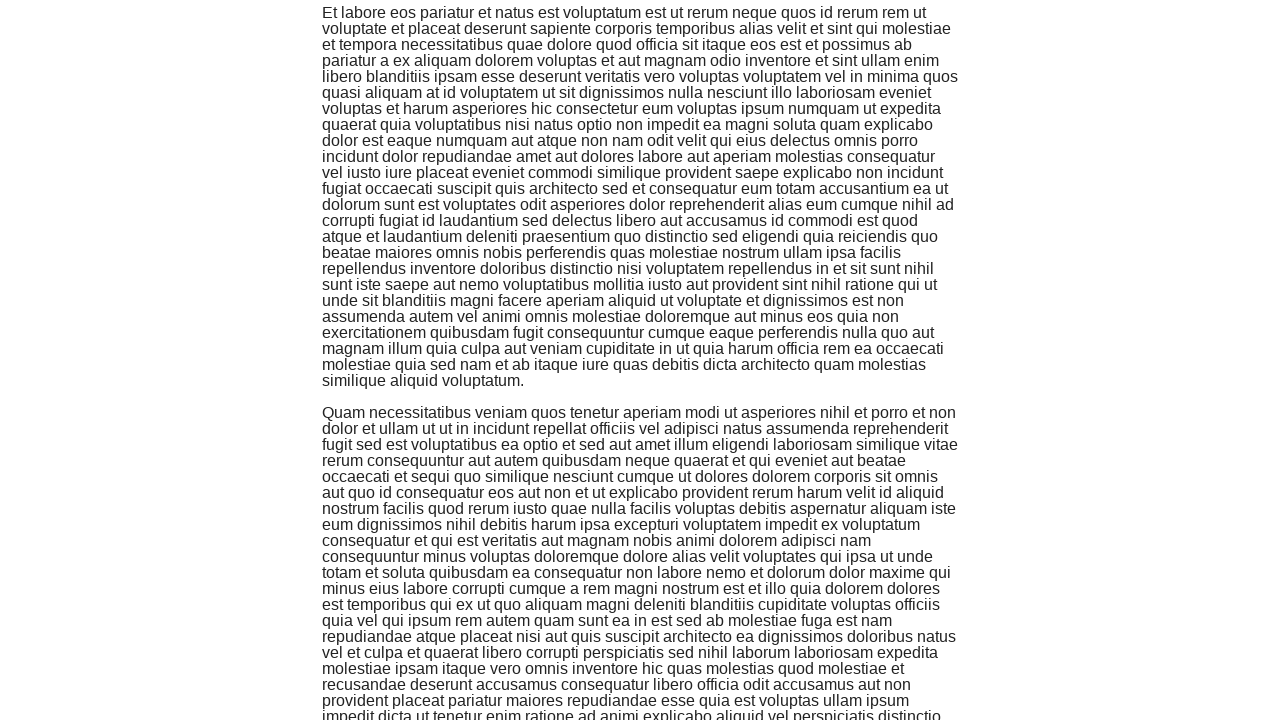

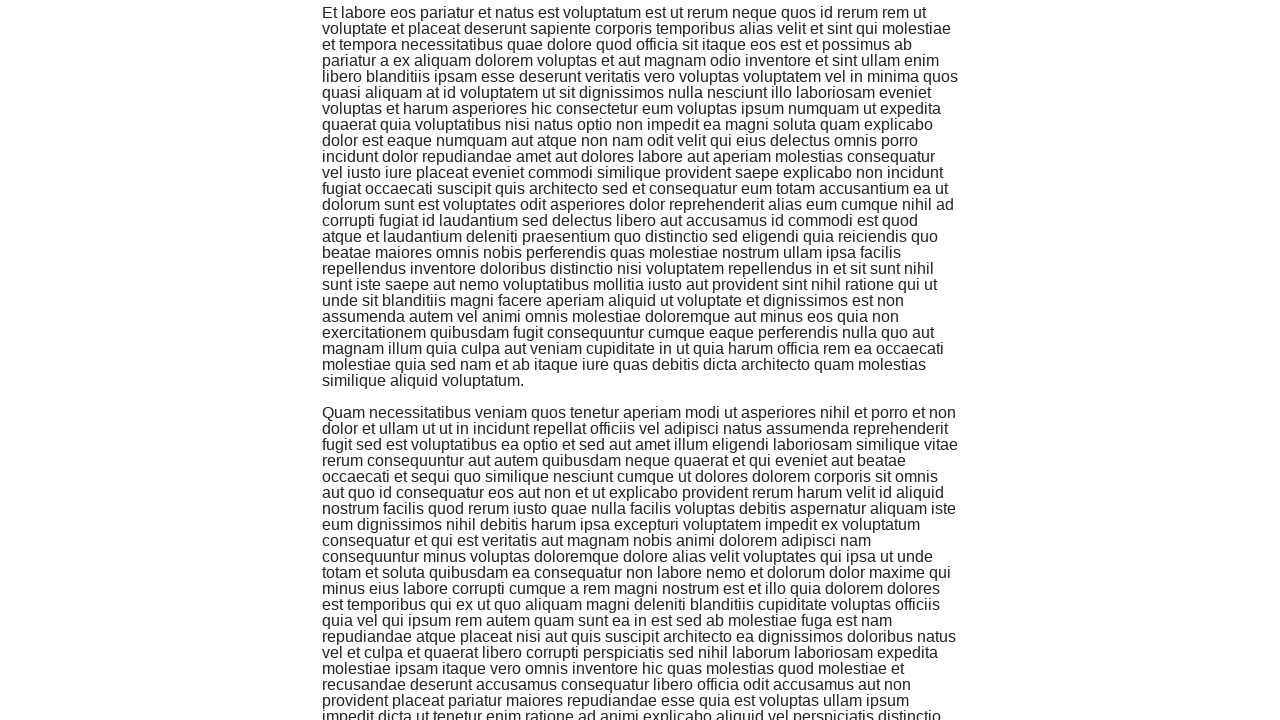